Tests JavaScript prompt dialog by clicking a button, entering a name in the prompt, accepting it, and verifying the name appears in the result message

Starting URL: https://testcenter.techproeducation.com/index.php?page=javascript-alerts

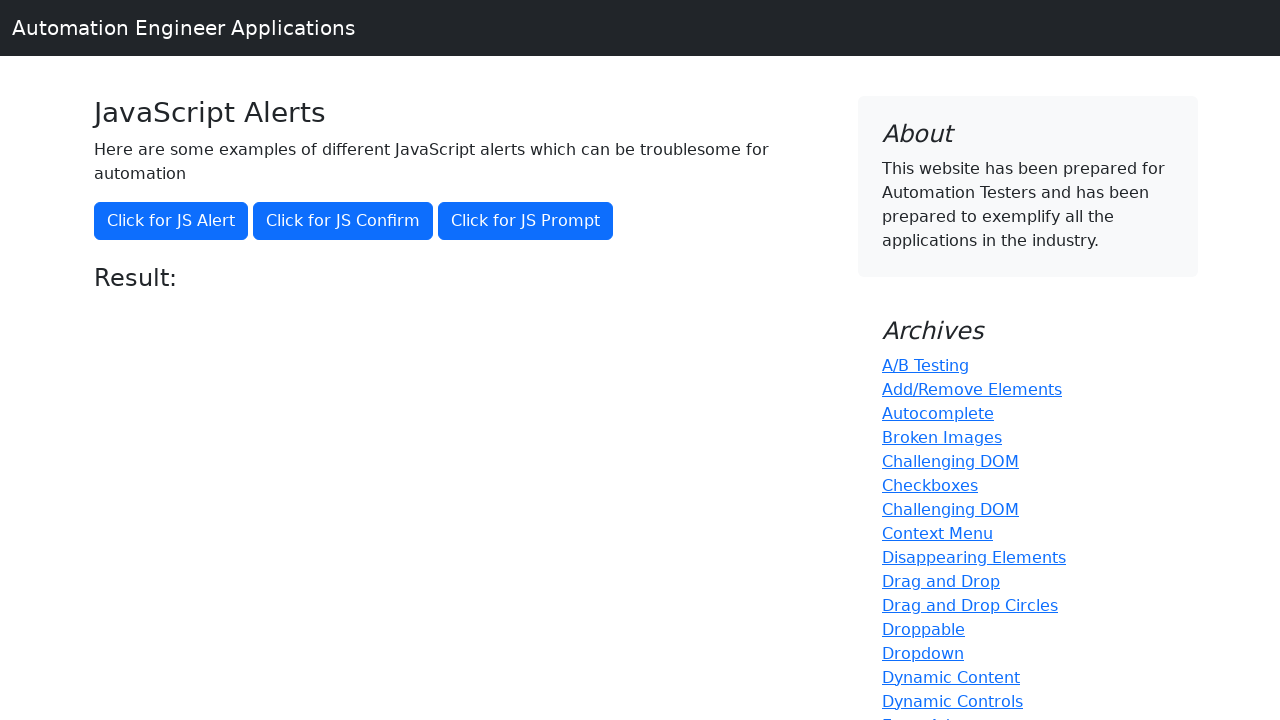

Set up dialog handler to accept prompt with name 'Carlos'
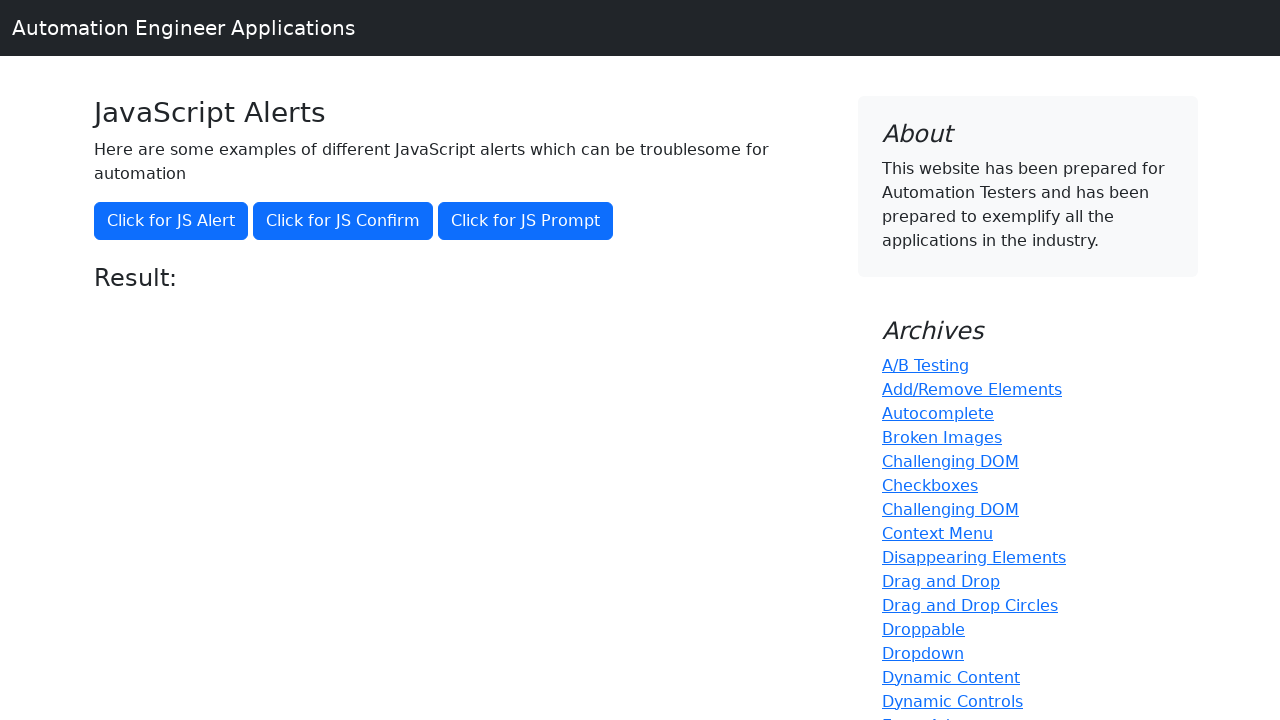

Clicked button to trigger JavaScript prompt dialog at (526, 221) on button[onclick='jsPrompt()']
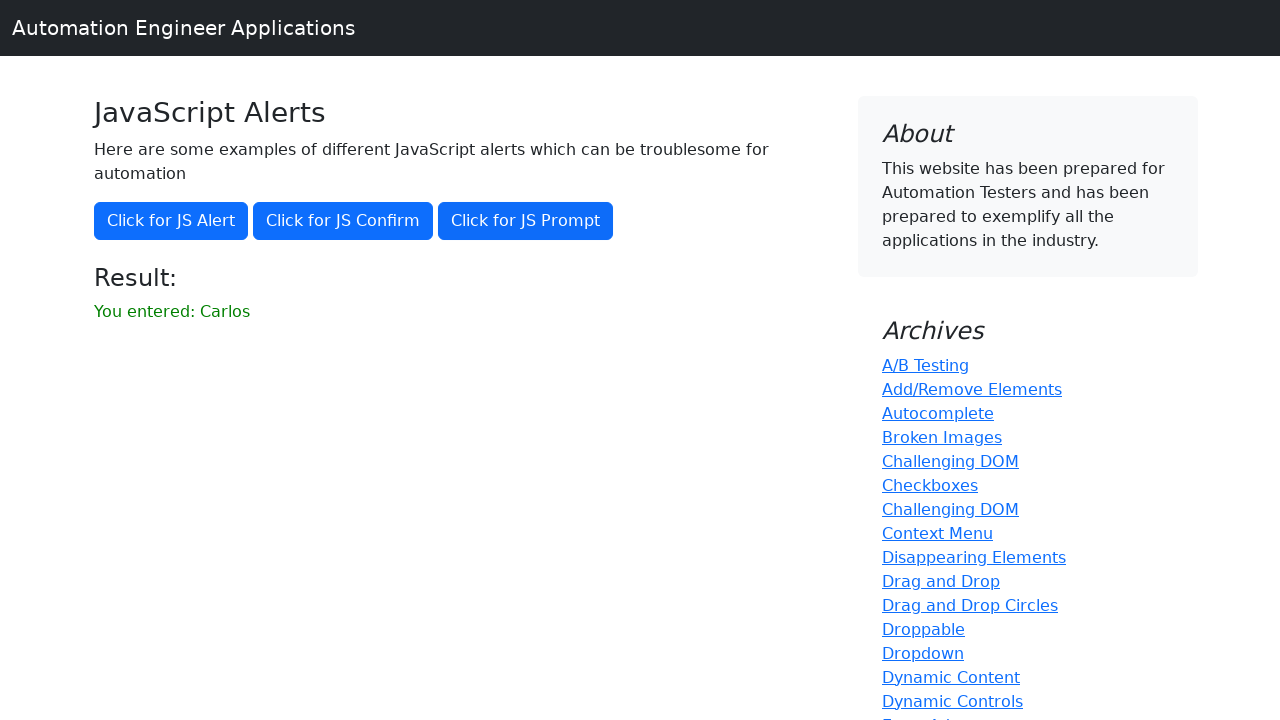

Result message element loaded
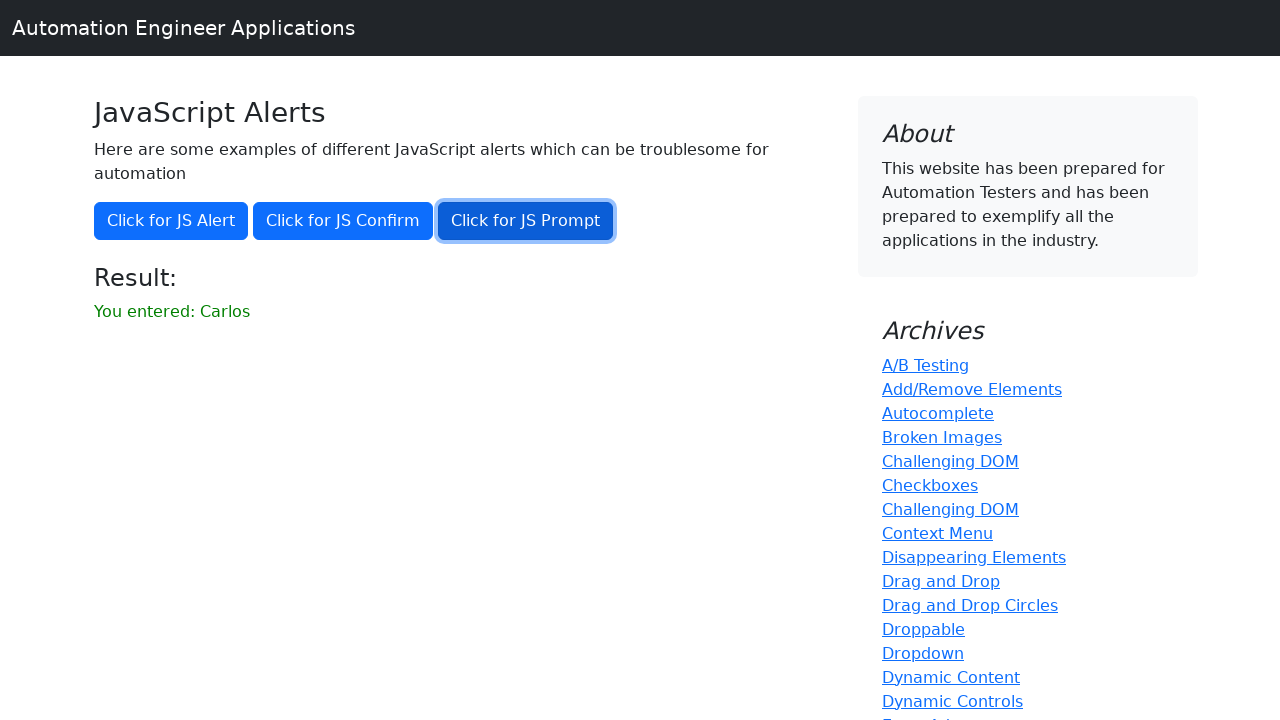

Retrieved result message text content
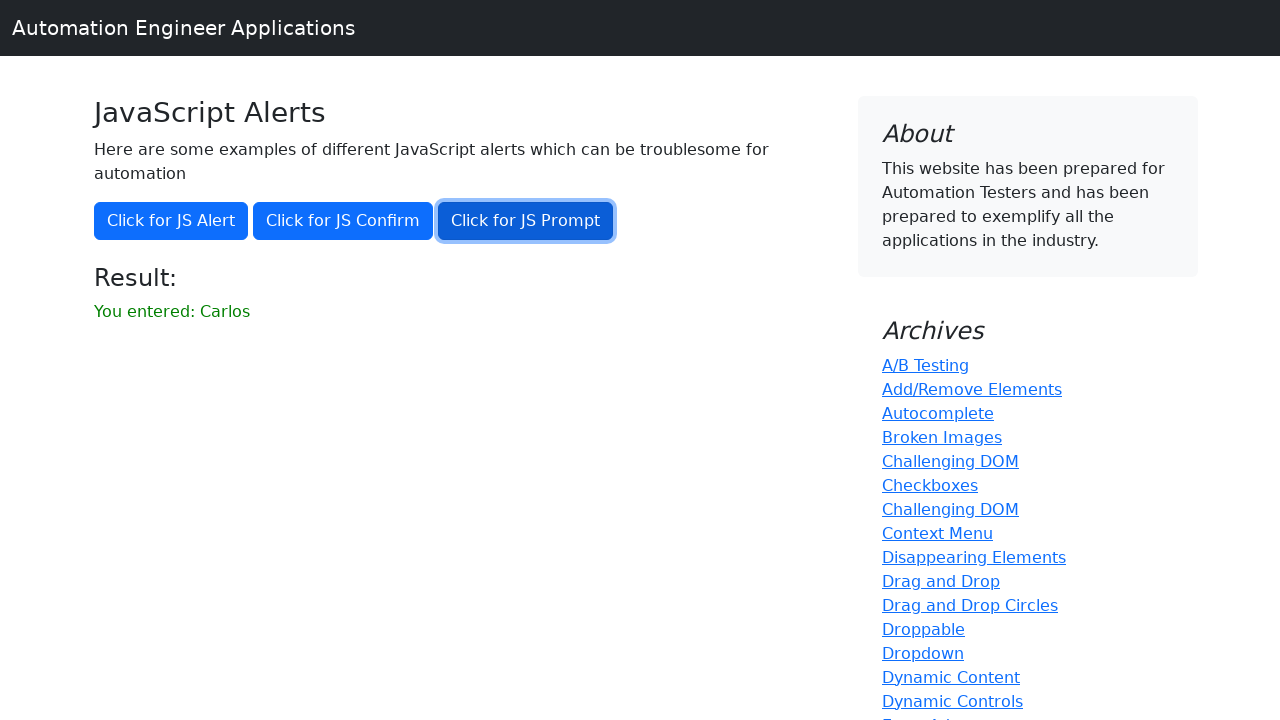

Verified that 'Carlos' appears in the result message
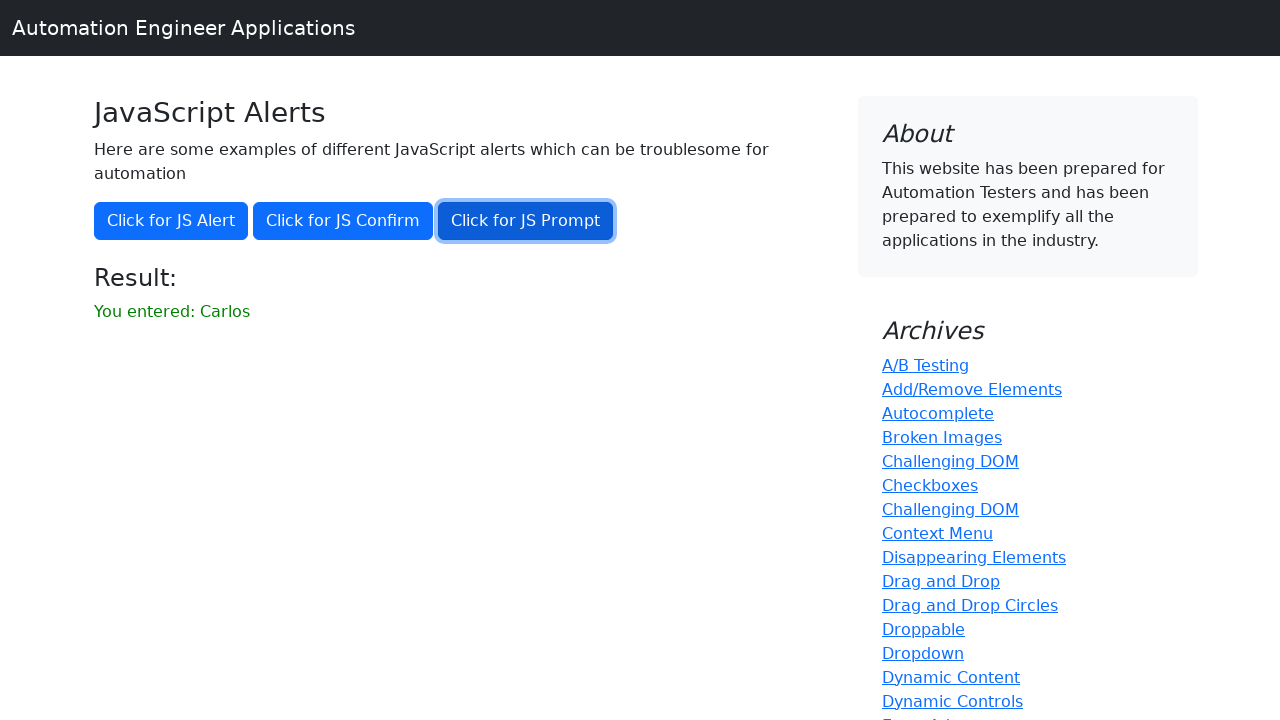

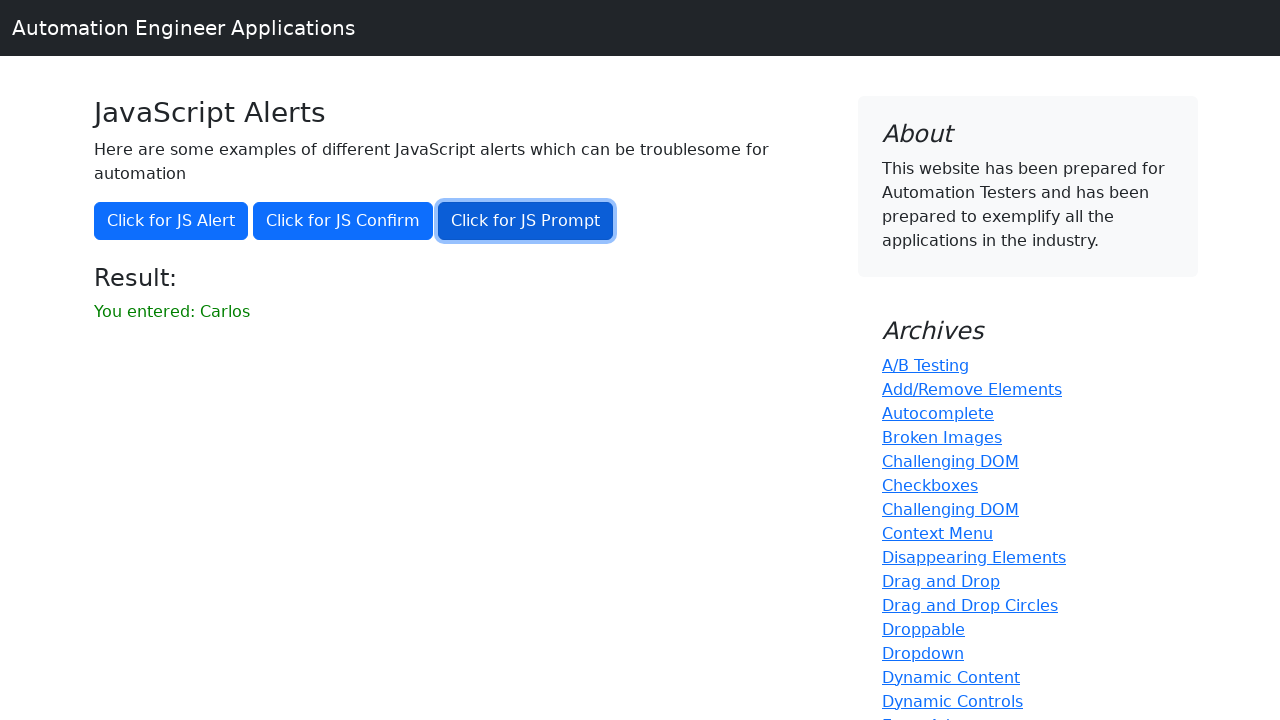